Tests the disabled state validation of form fields by clicking on the Disabled option and verifying that name, email, and password fields are not active

Starting URL: https://demoapps.qspiders.com/ui?scenario=1

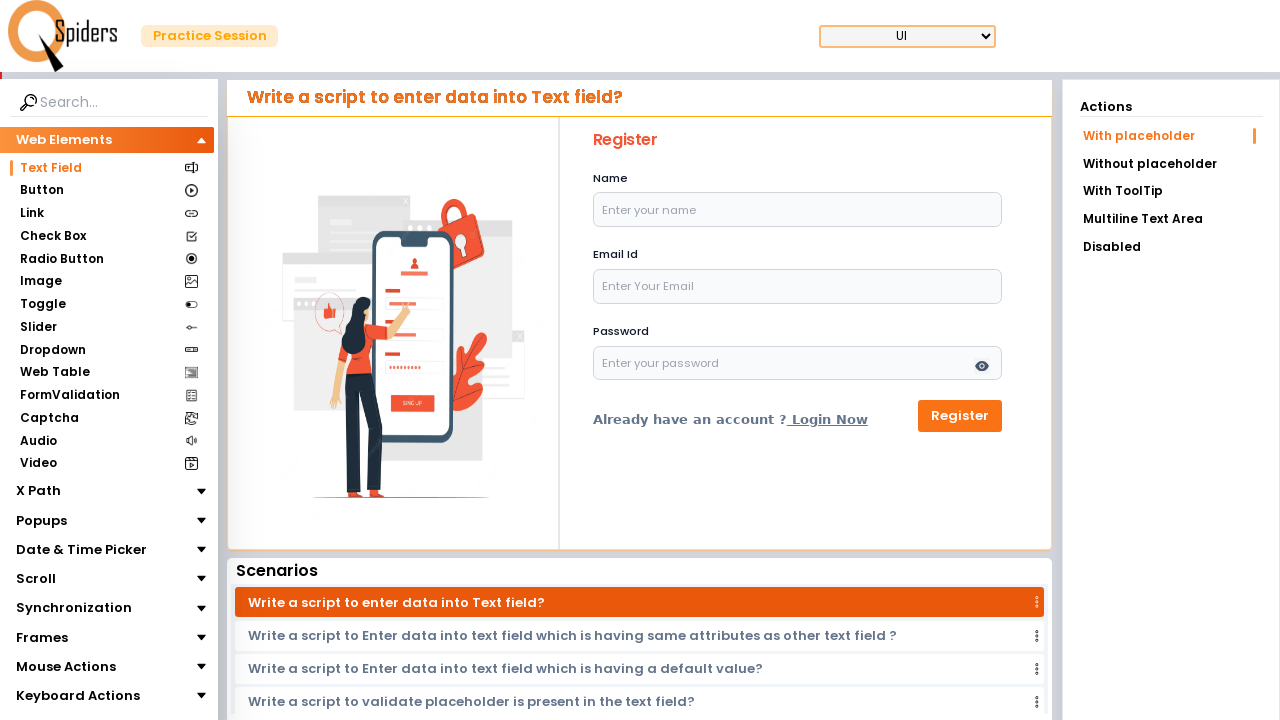

Clicked on the 'Disabled' option to navigate to disabled form fields at (1171, 247) on xpath=//li[text()='Disabled']
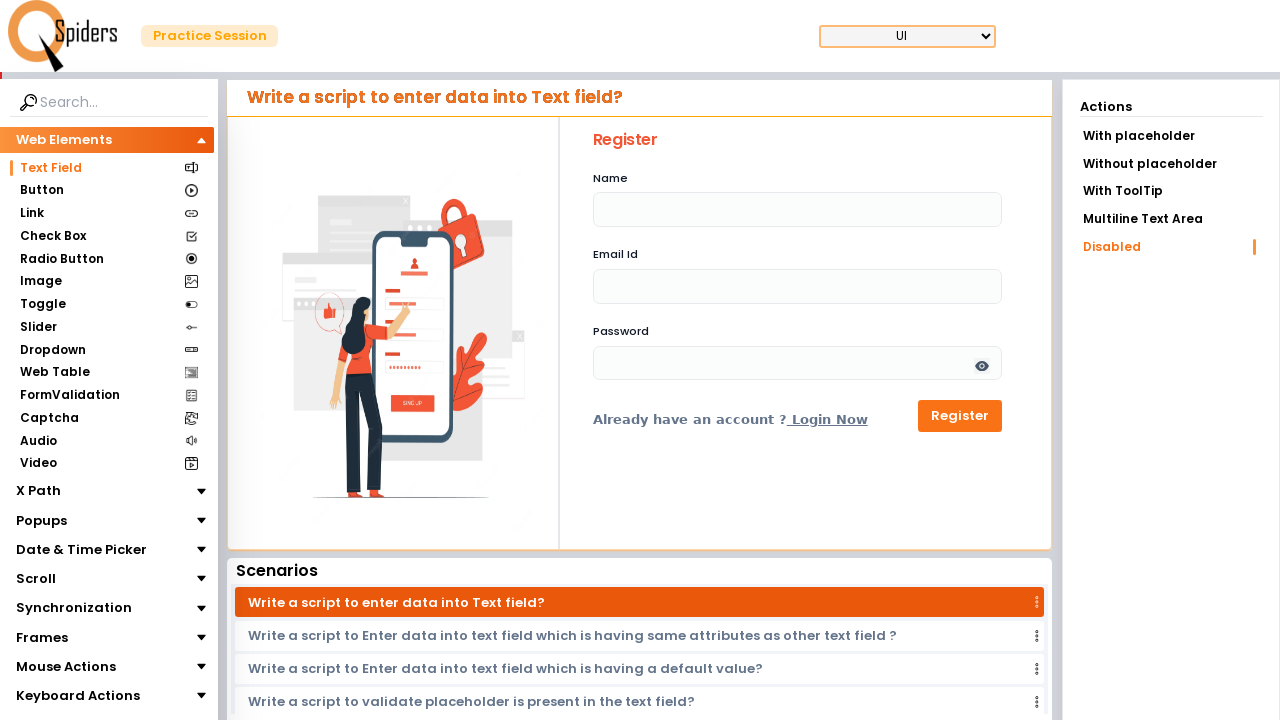

Waited for the form to load
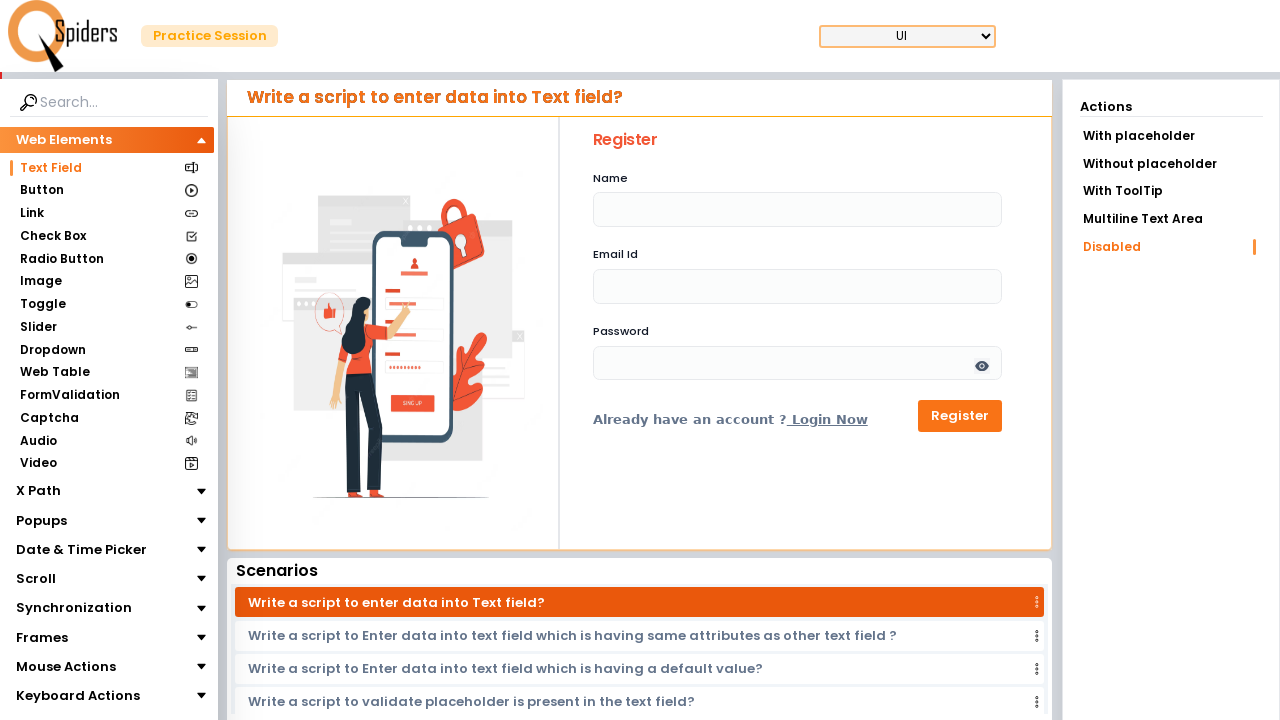

Located the name field element
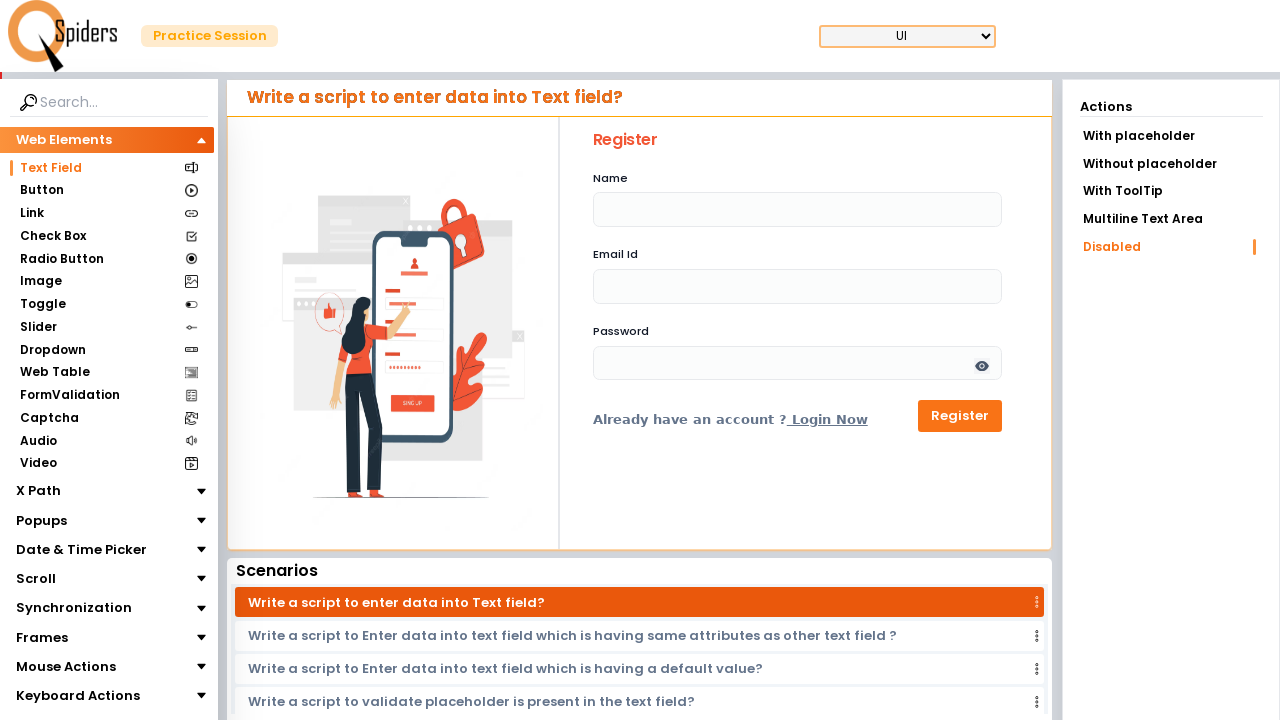

Verified that name field is disabled
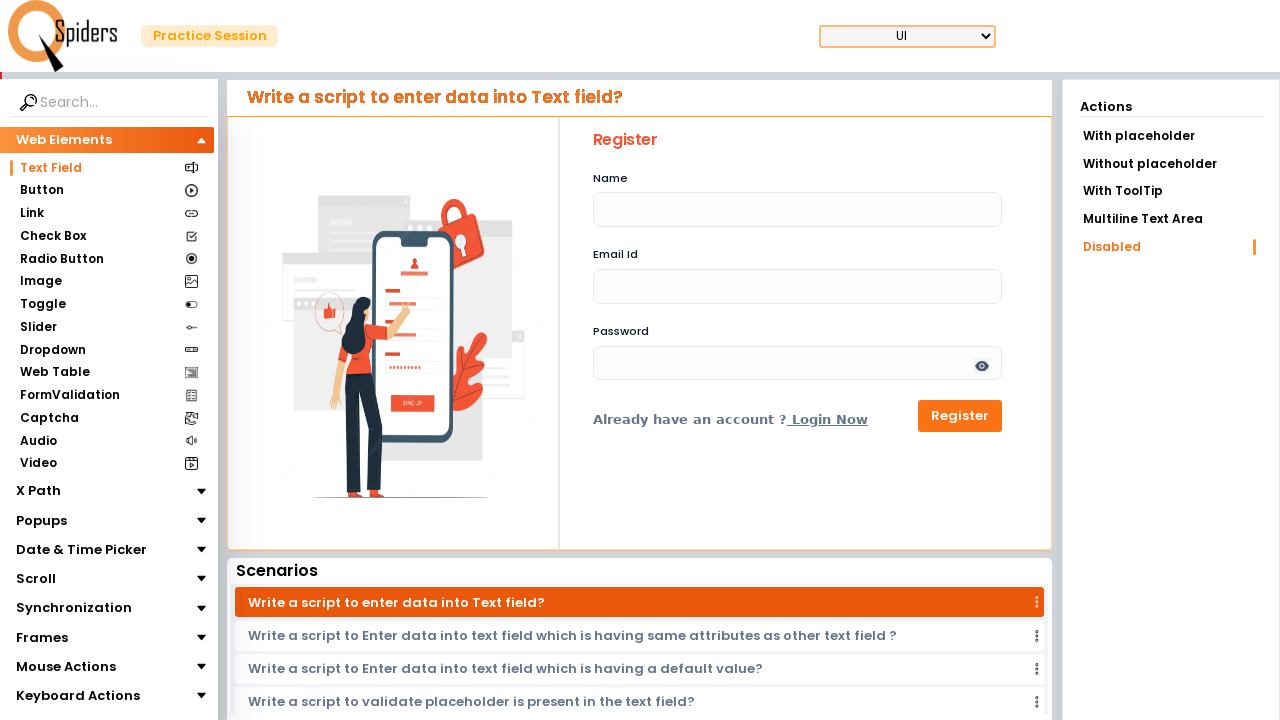

Located the email field element
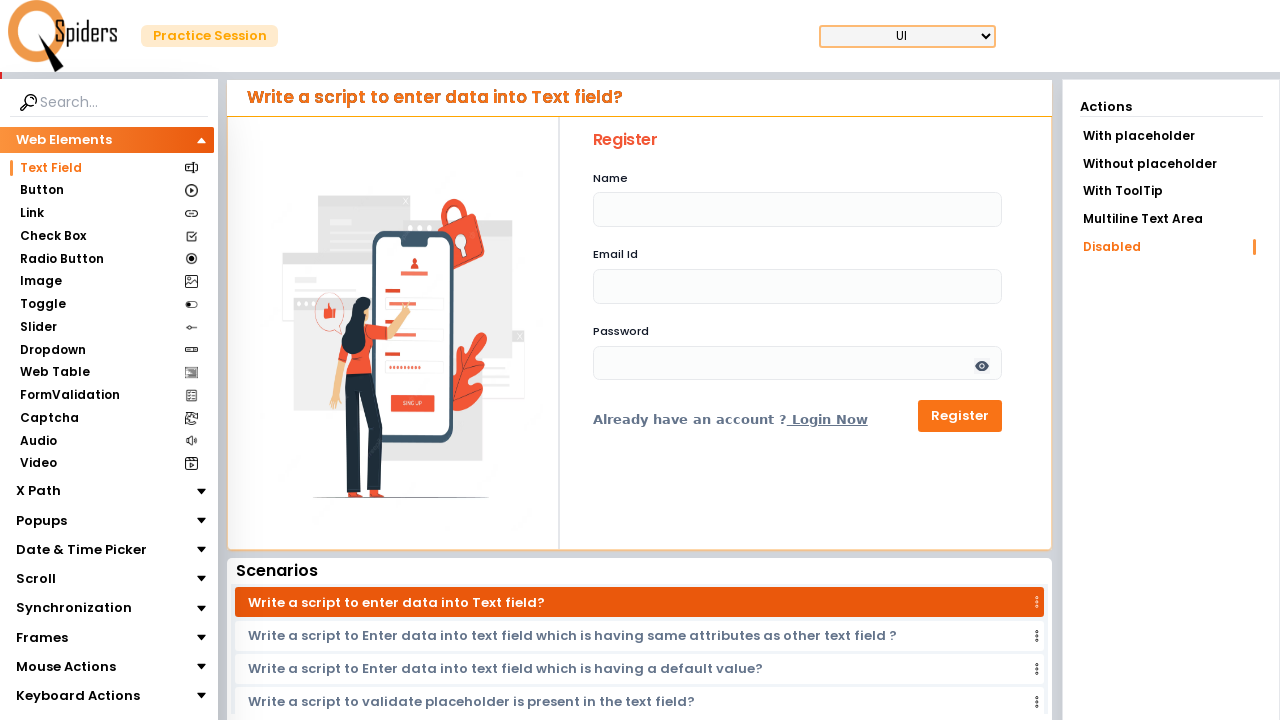

Verified that email field is disabled
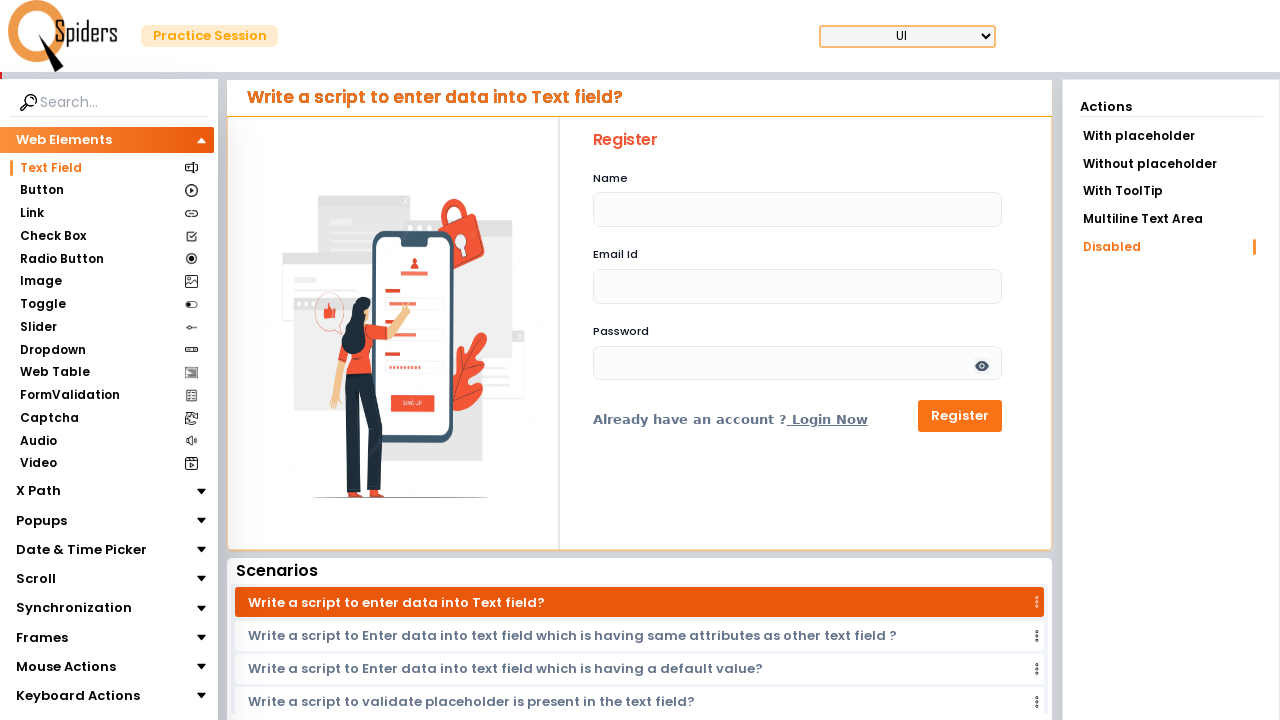

Located the password field element
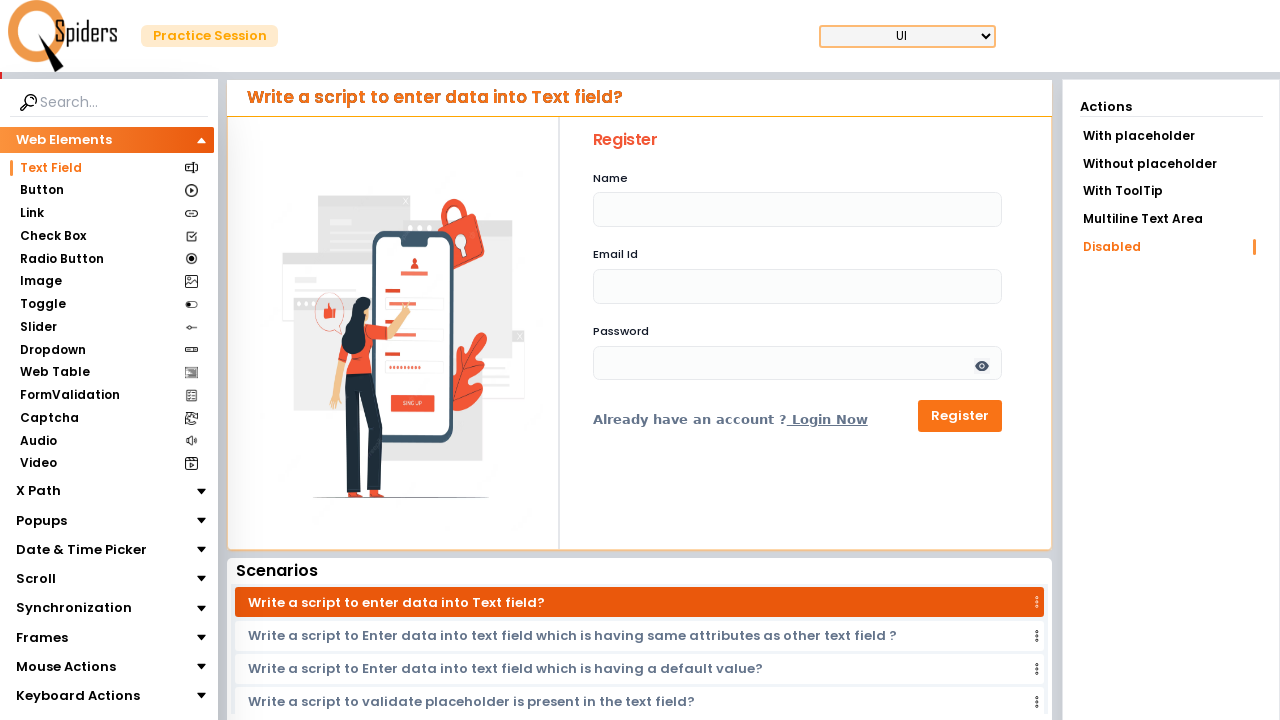

Verified that password field is disabled
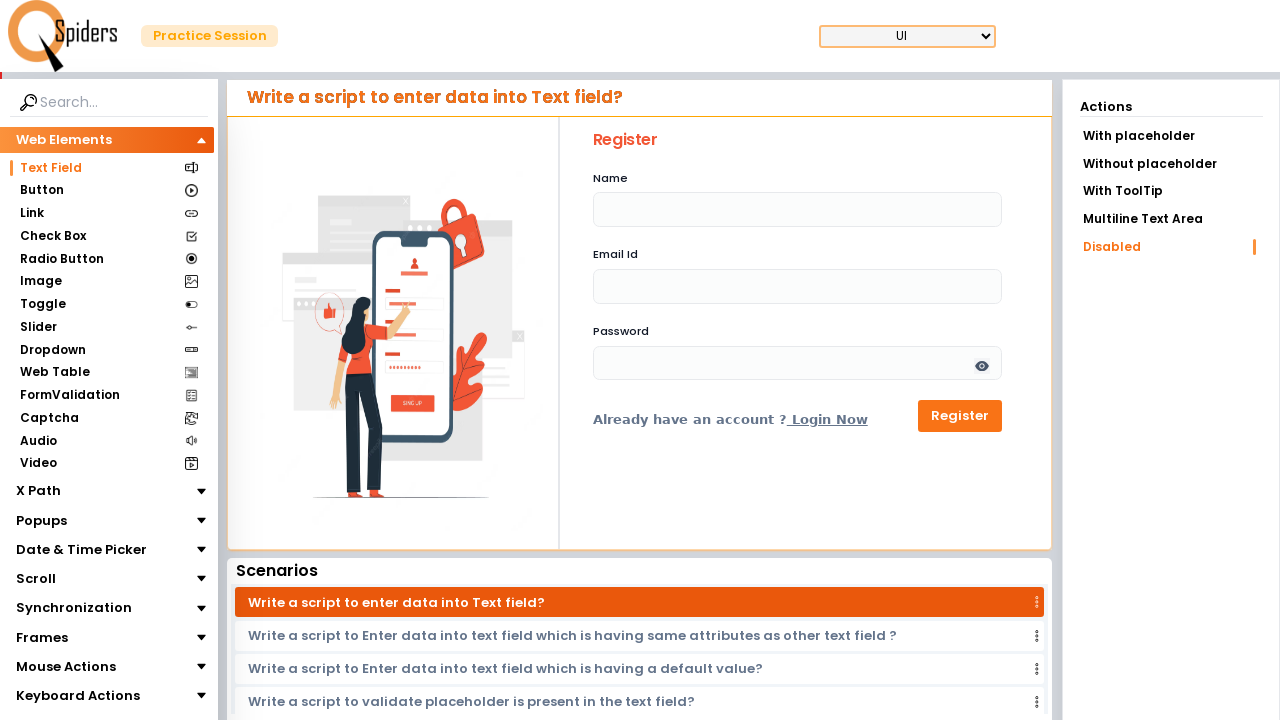

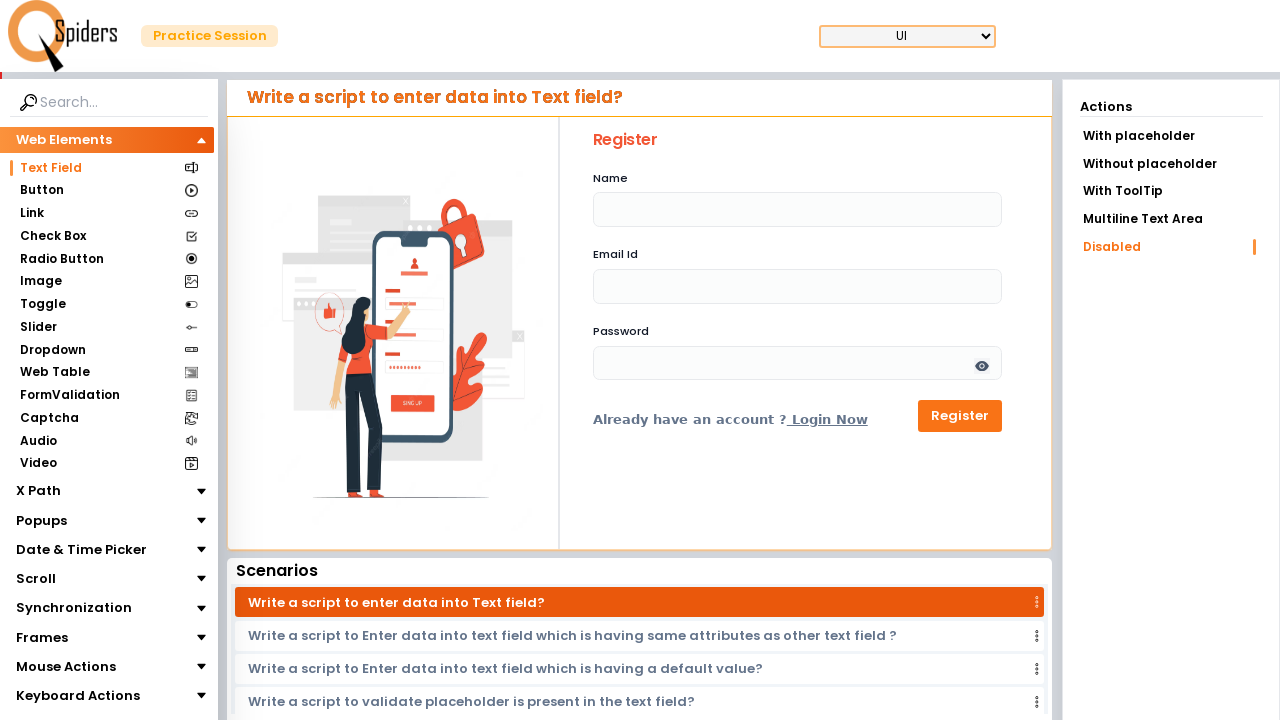